Opens and navigates to the omayo blogspot test page, which is a public website commonly used for Selenium practice

Starting URL: http://omayo.blogspot.com/

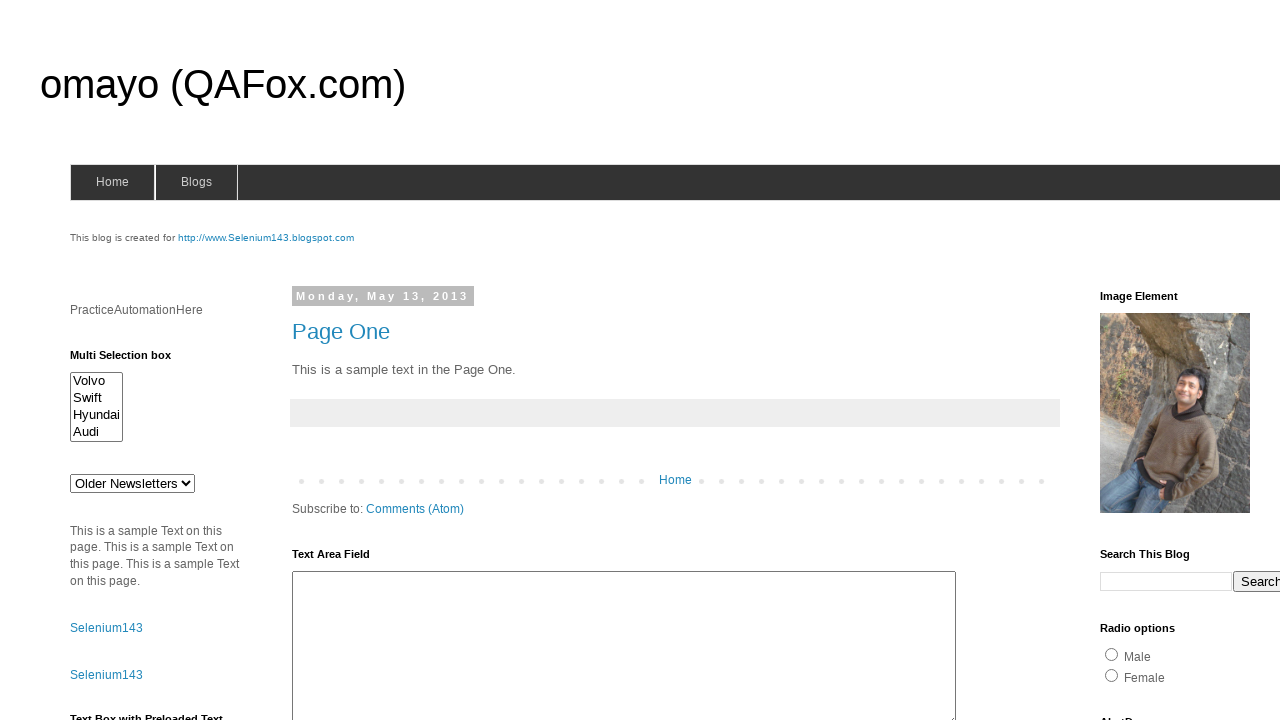

Set viewport size to 1920x1080
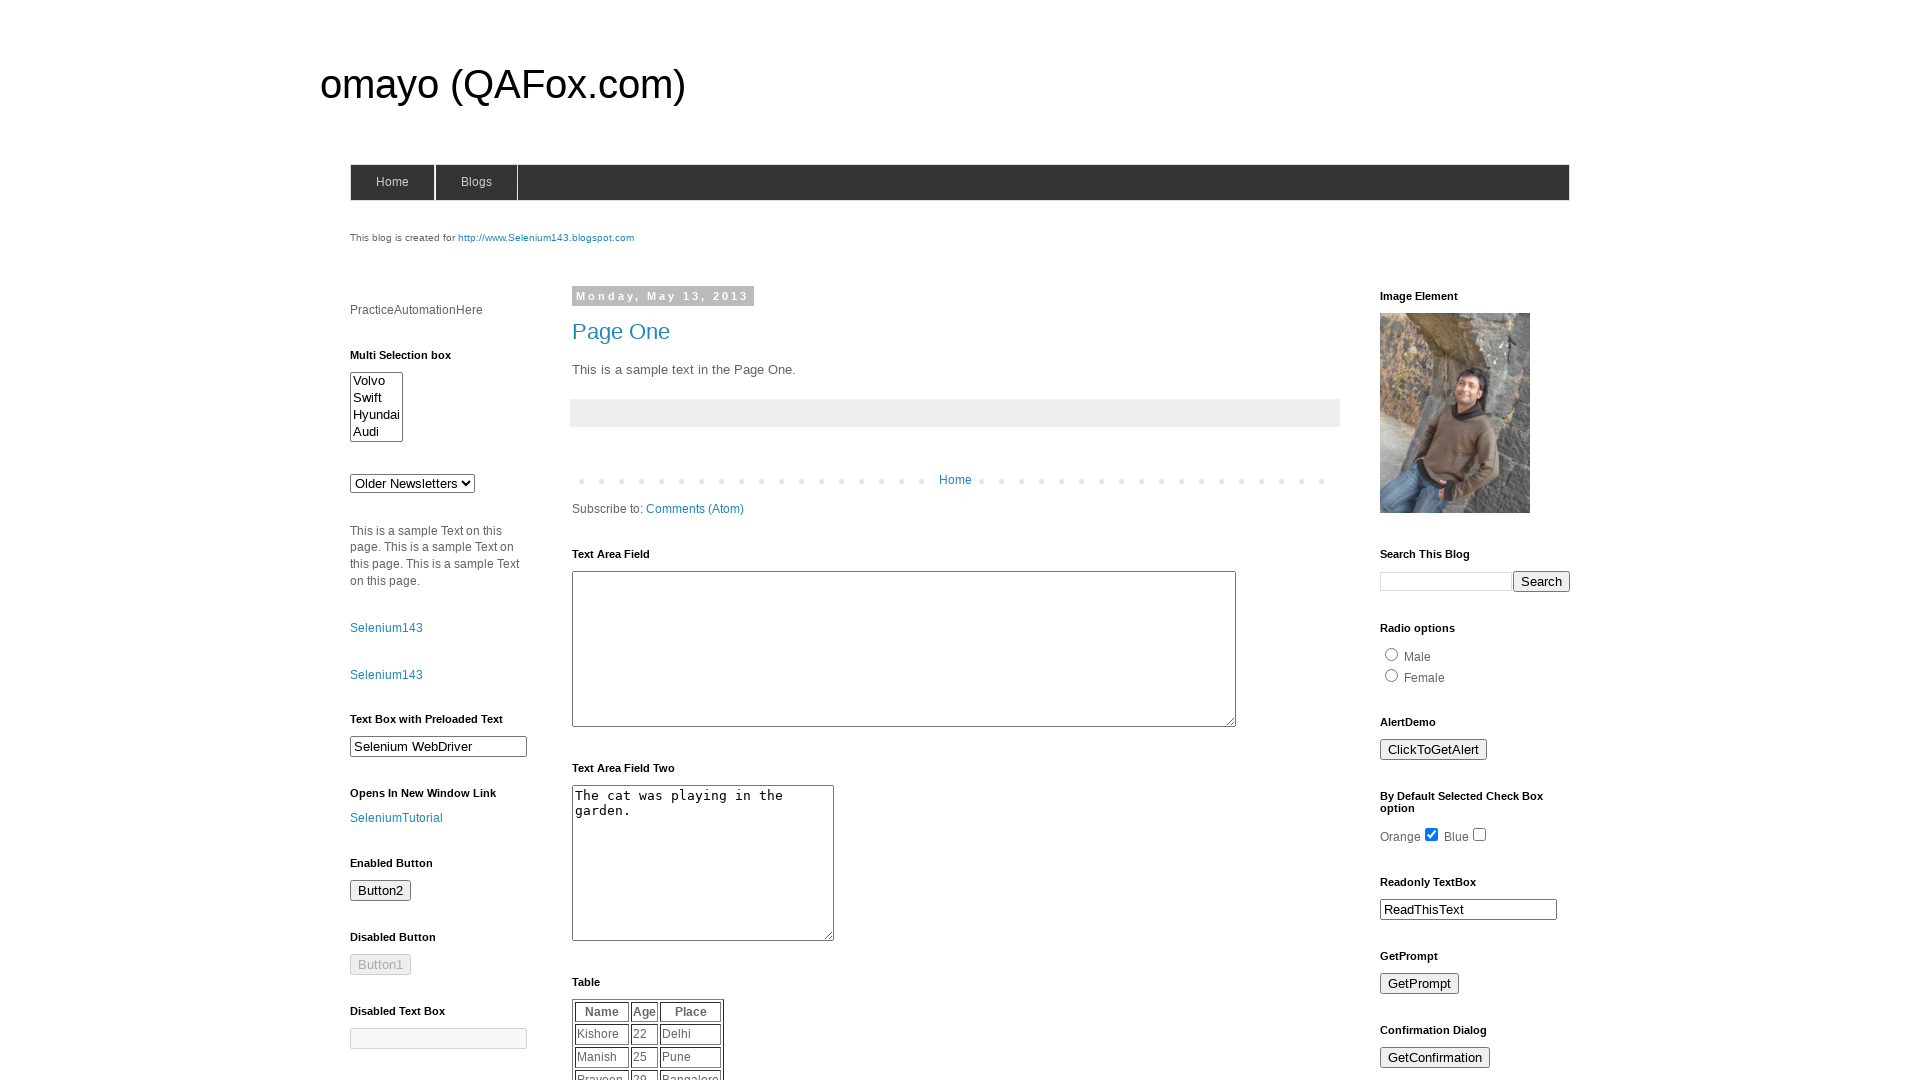

Page loaded - domcontentloaded state reached
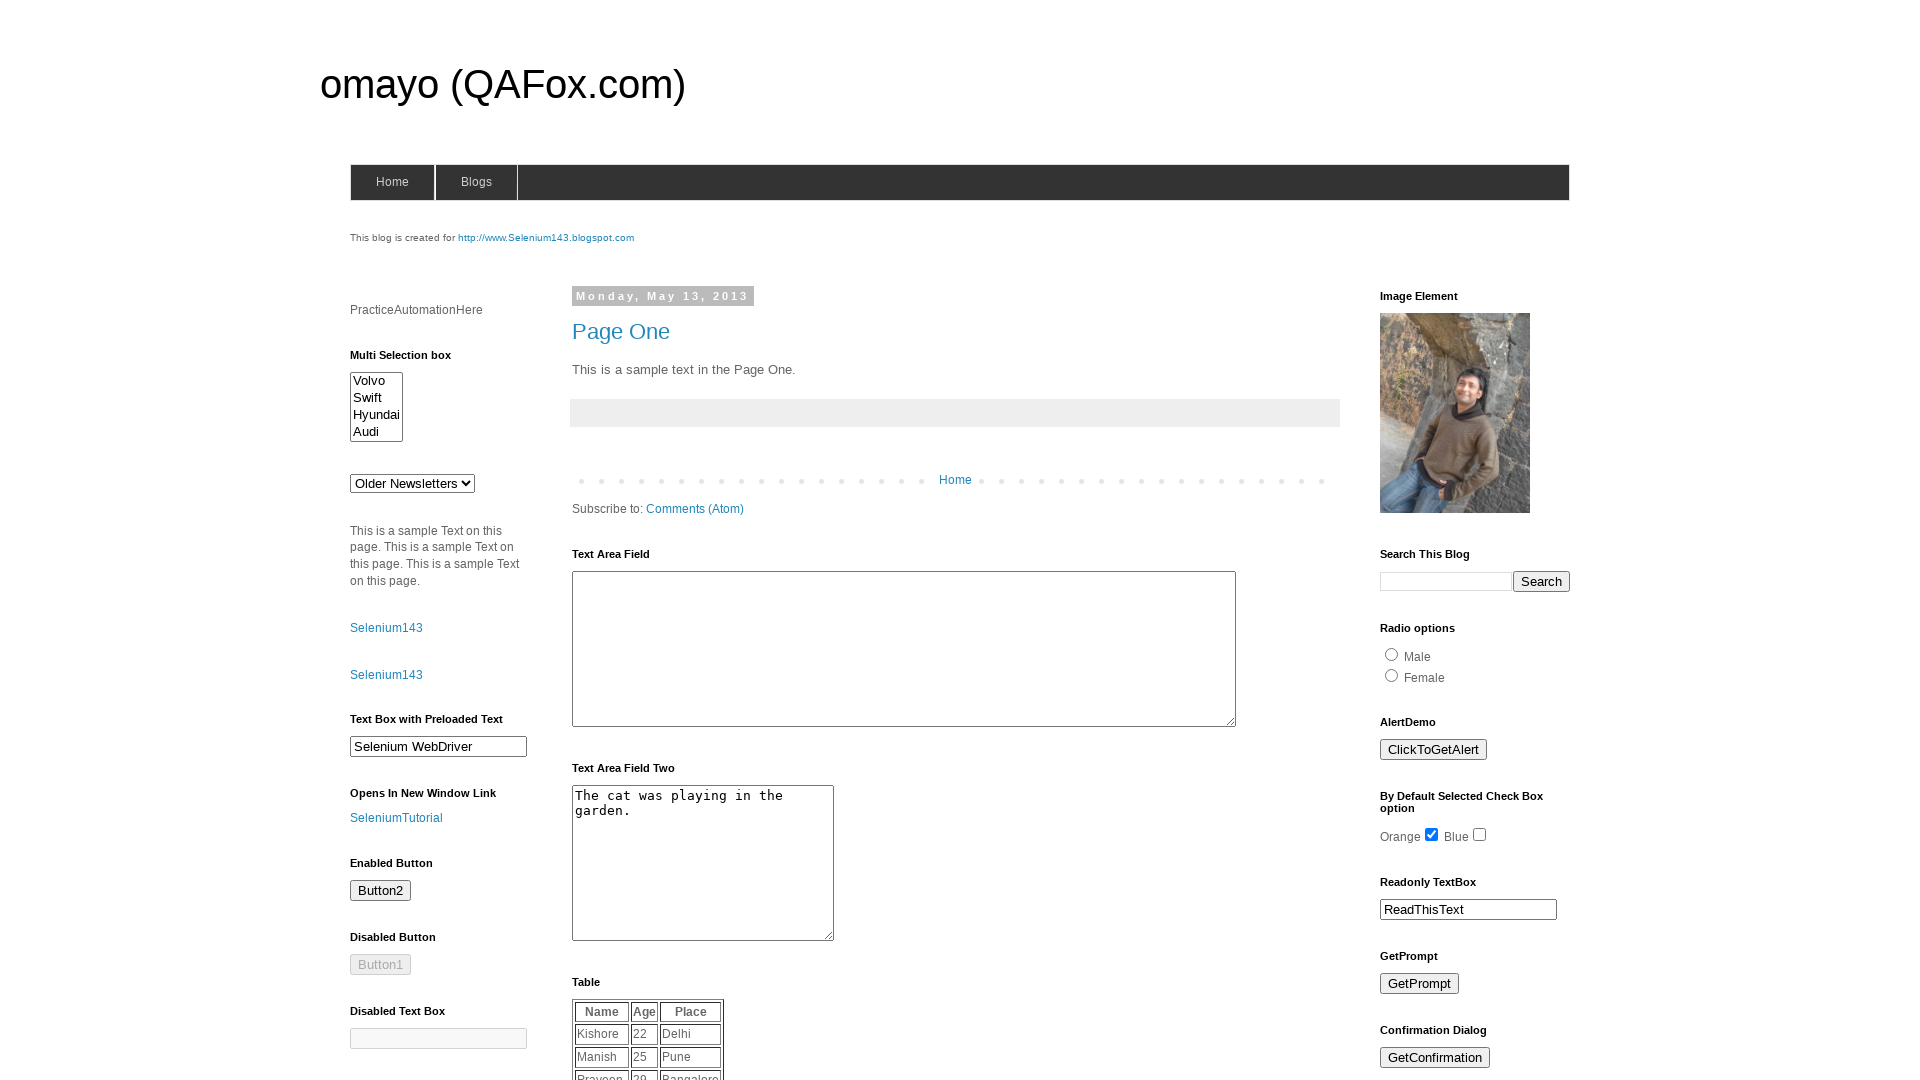

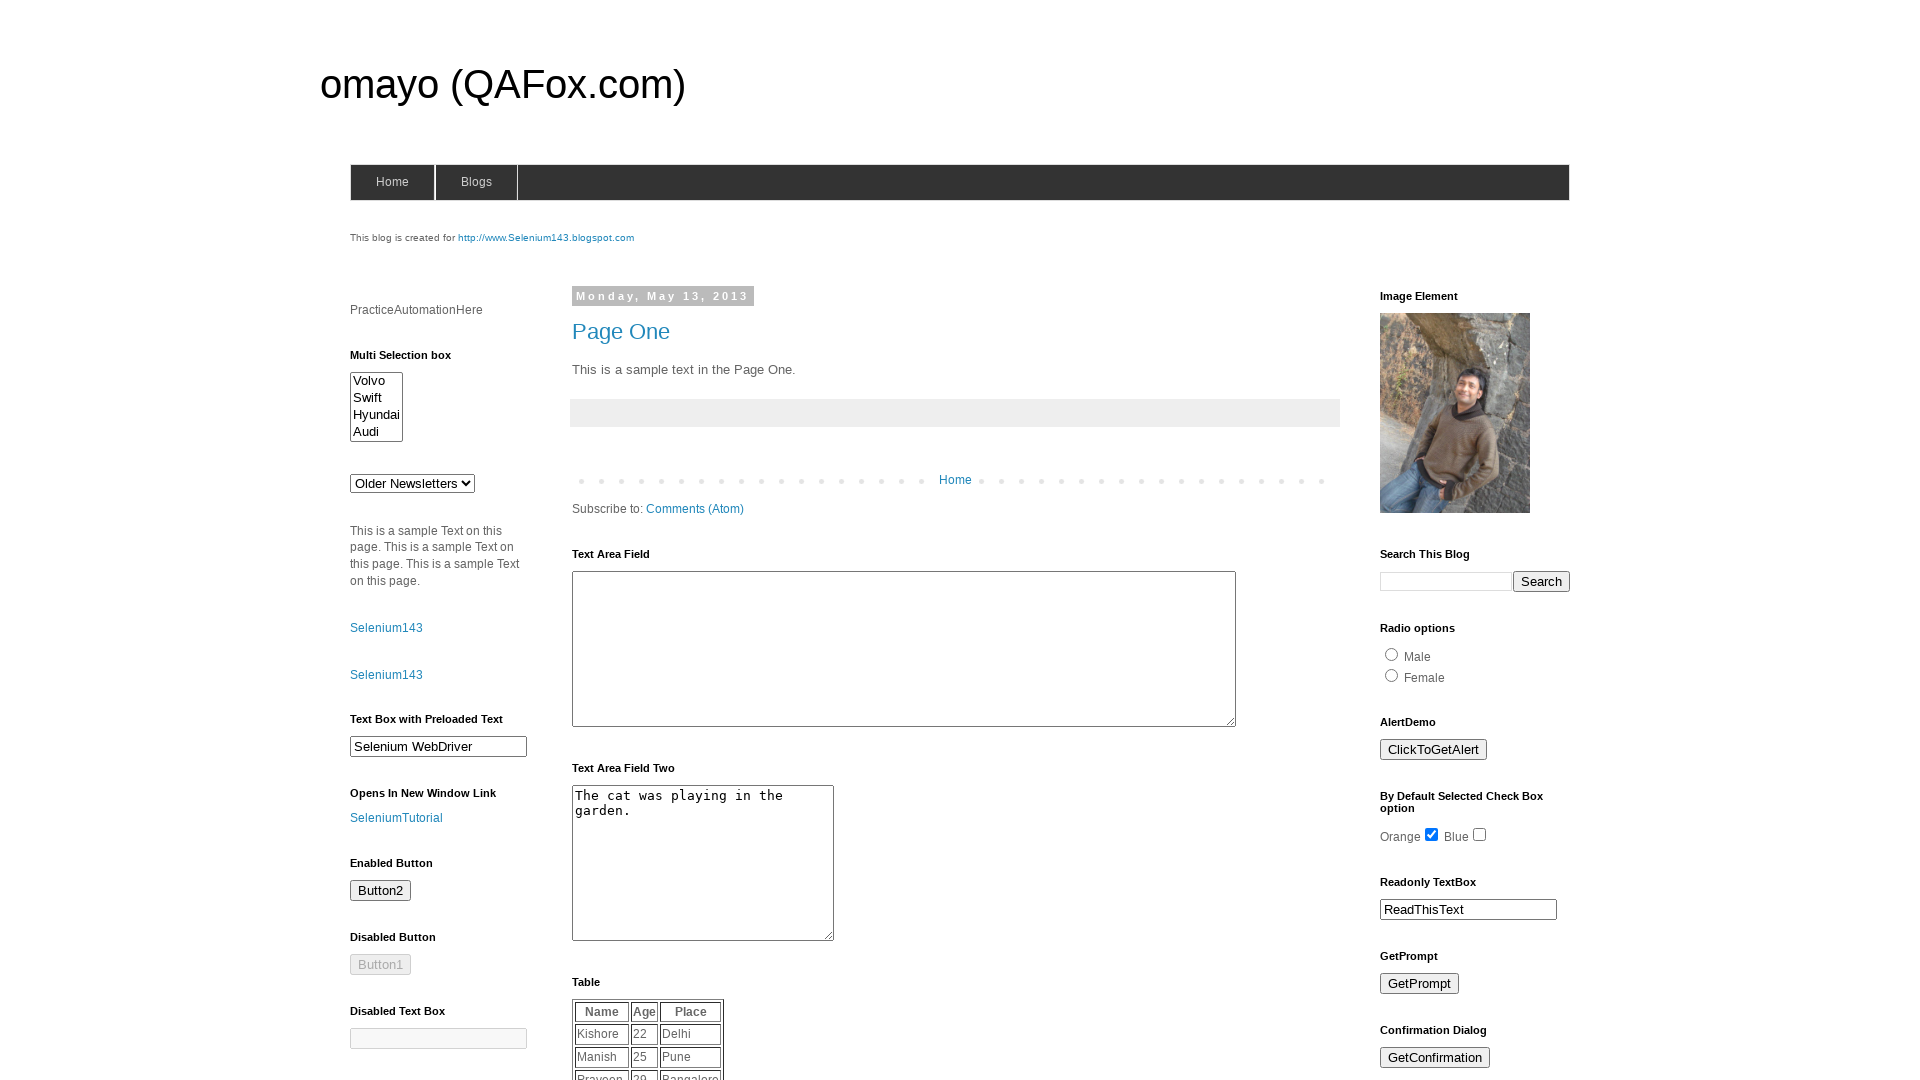